Tests A/B test opt-out by verifying the page shows an A/B test variant, then adding an opt-out cookie, refreshing, and confirming the page shows "No A/B Test"

Starting URL: http://the-internet.herokuapp.com/abtest

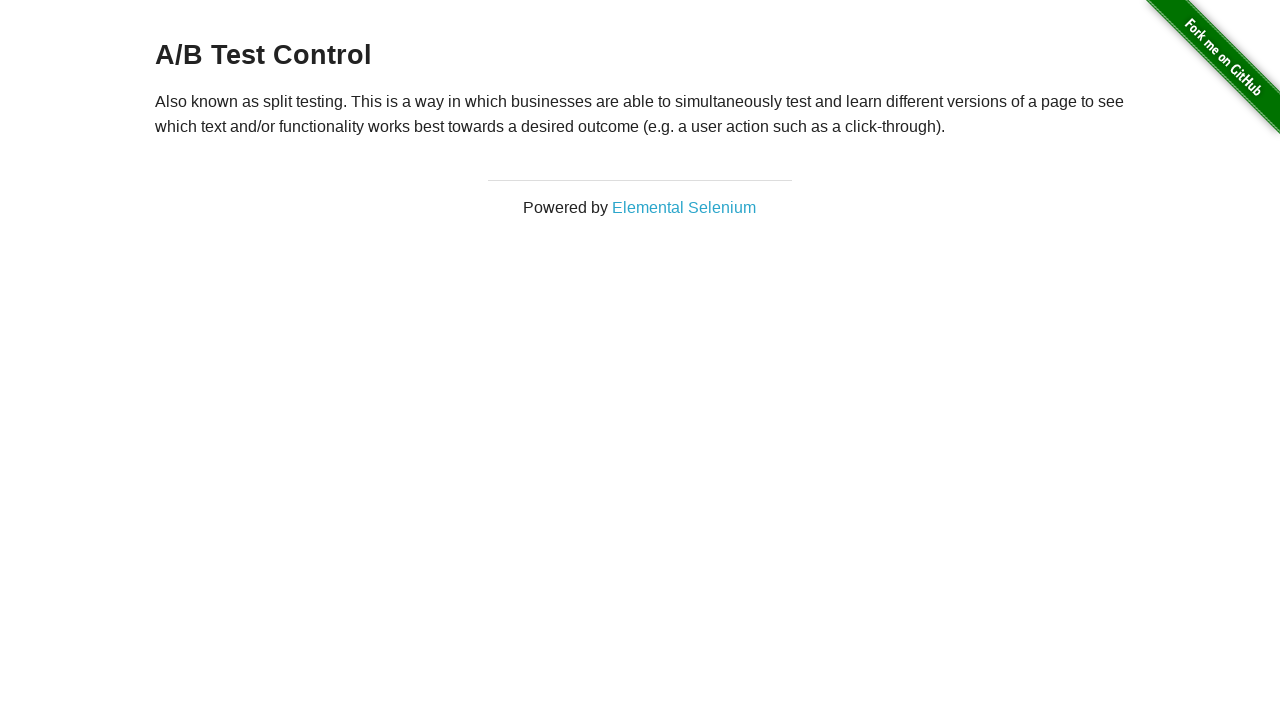

Located h3 heading element
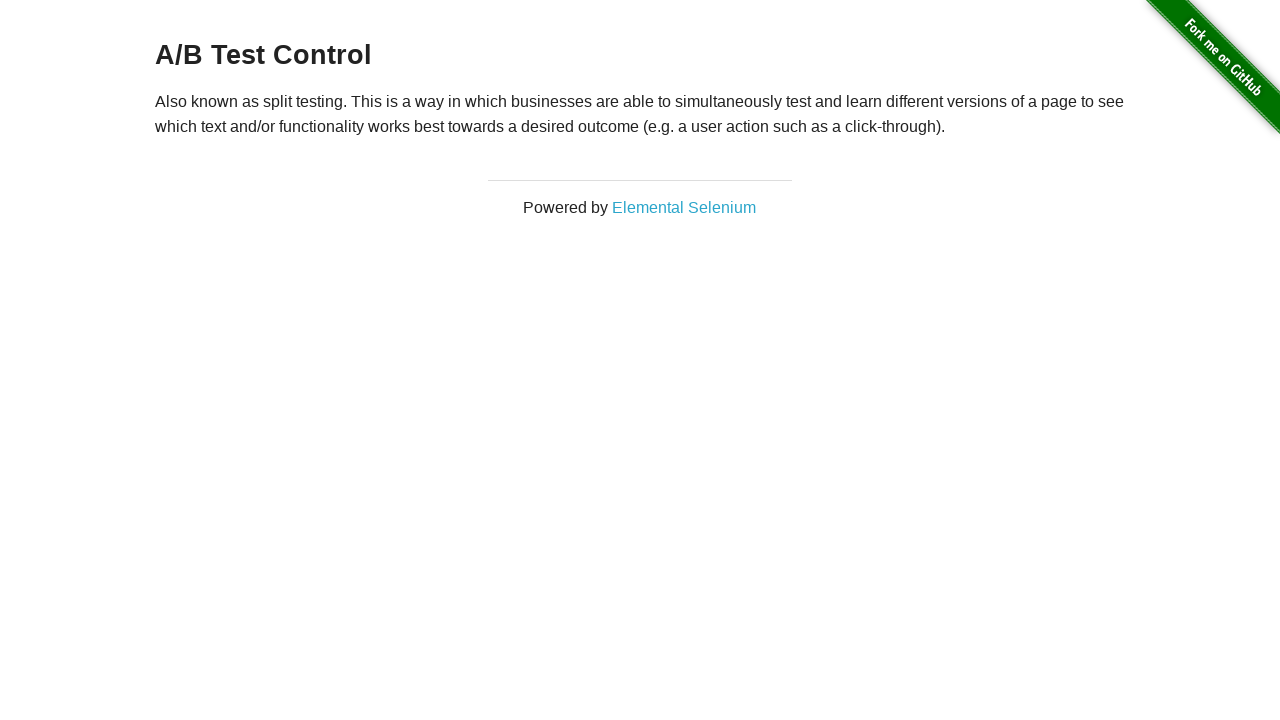

Retrieved heading text content
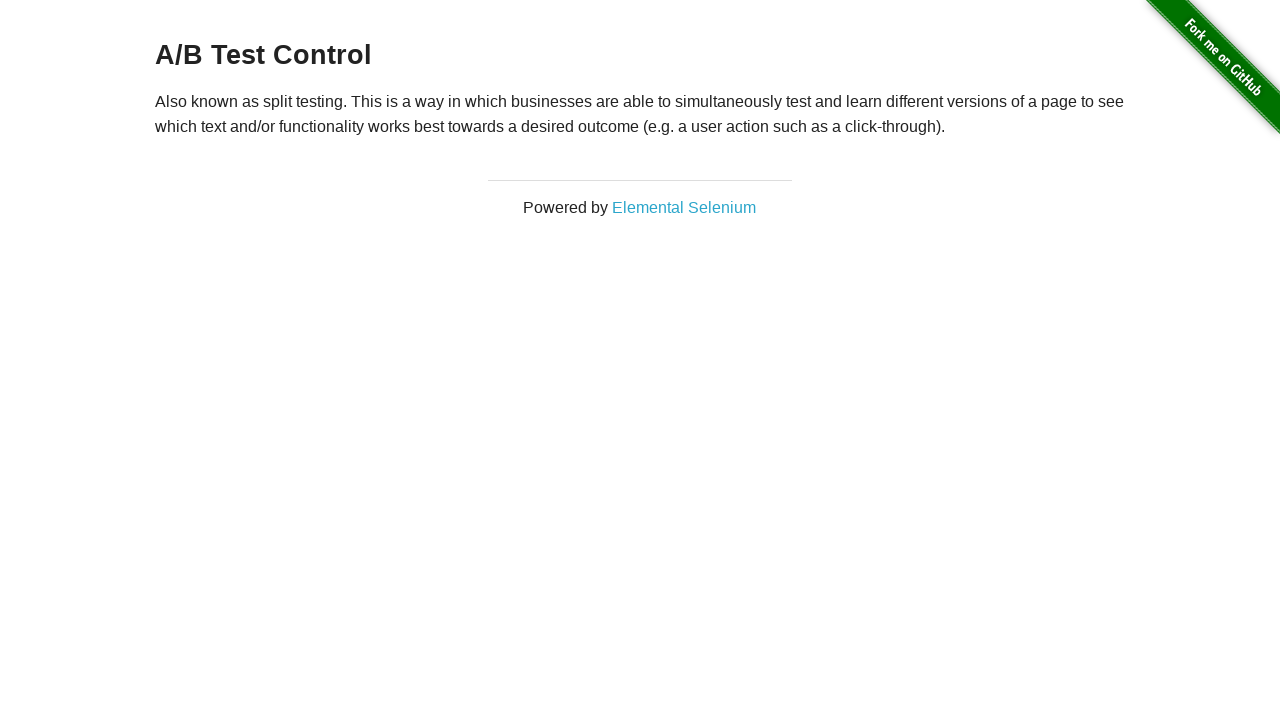

Verified initial A/B test variant detected: 'A/B Test Control'
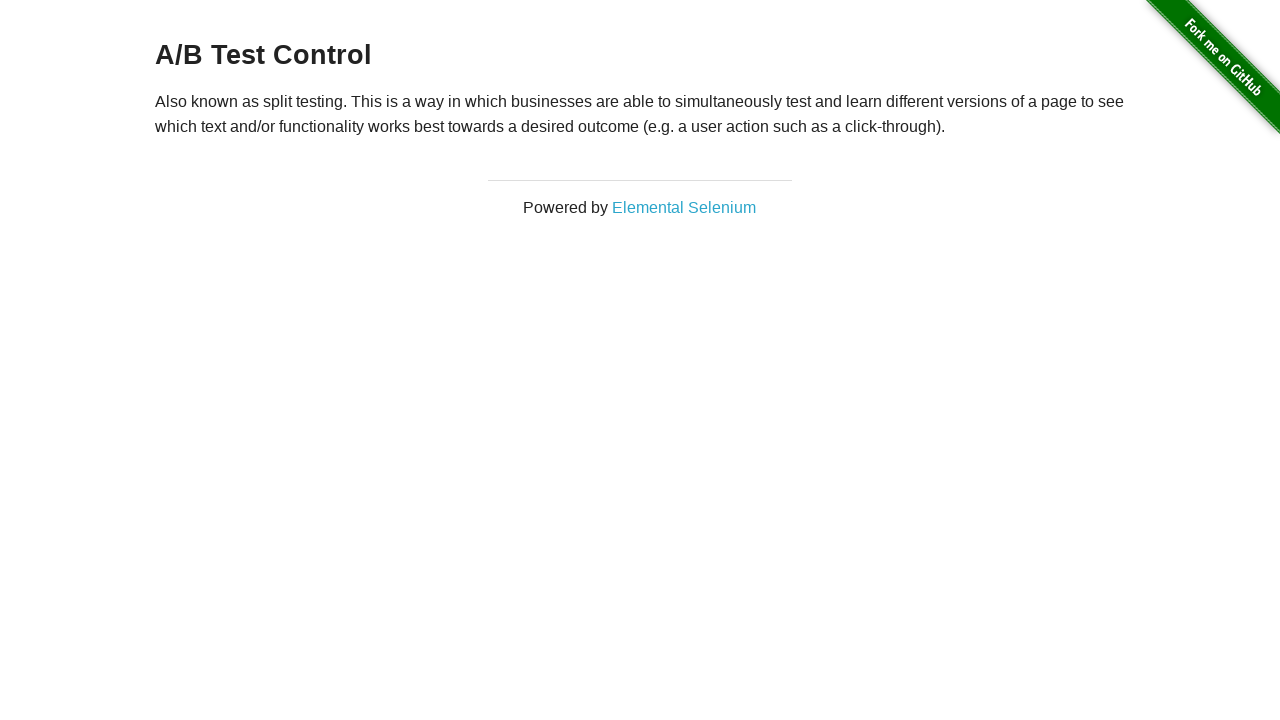

Added optimizelyOptOut cookie to context
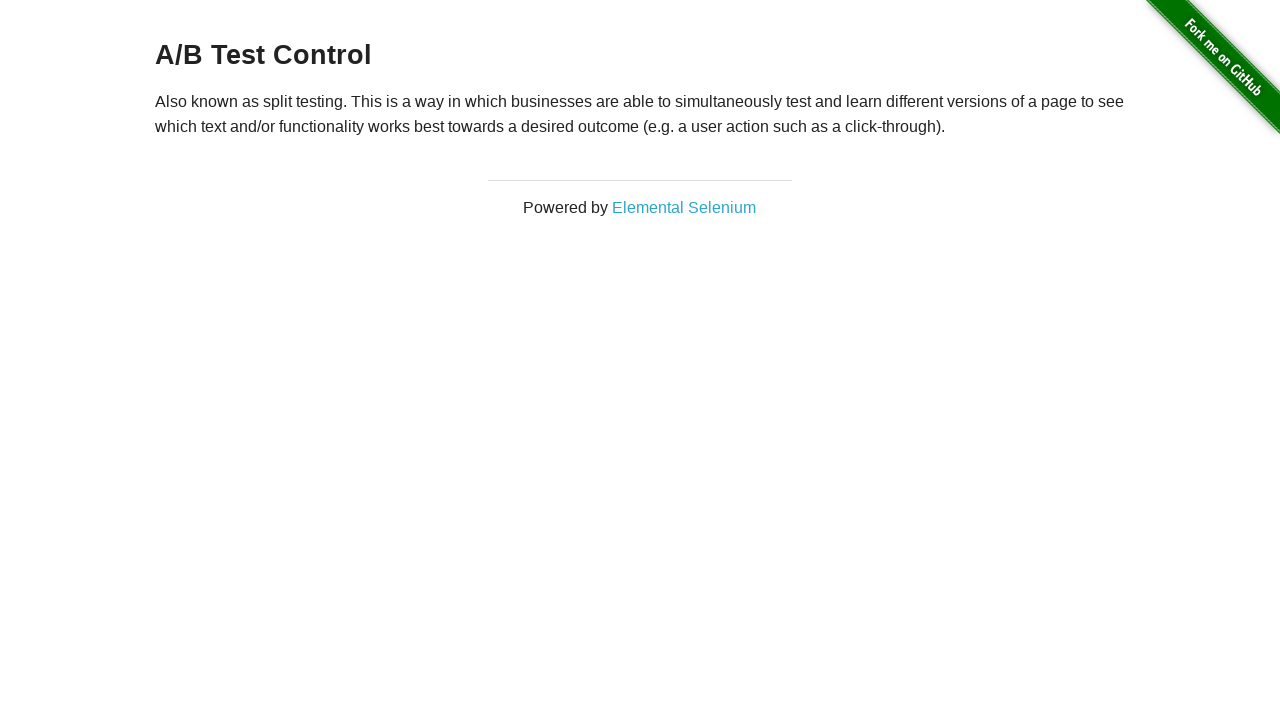

Refreshed page to apply opt-out cookie
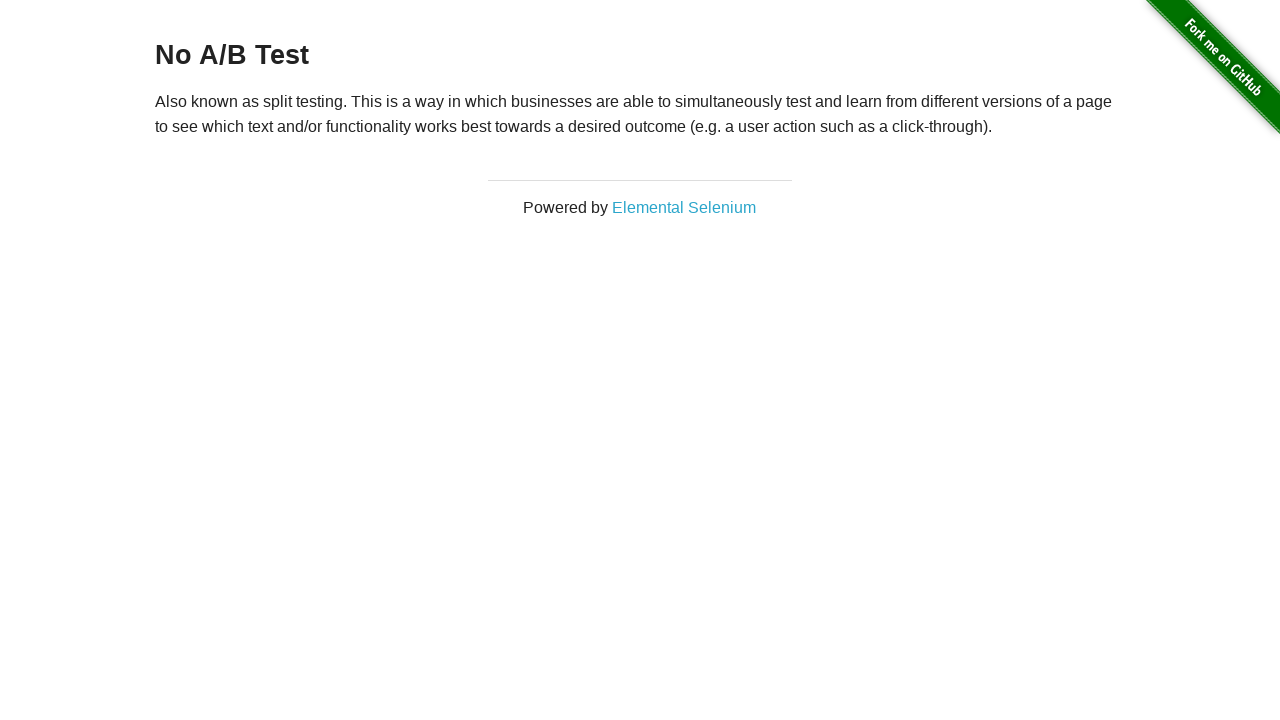

Retrieved heading text content after page refresh
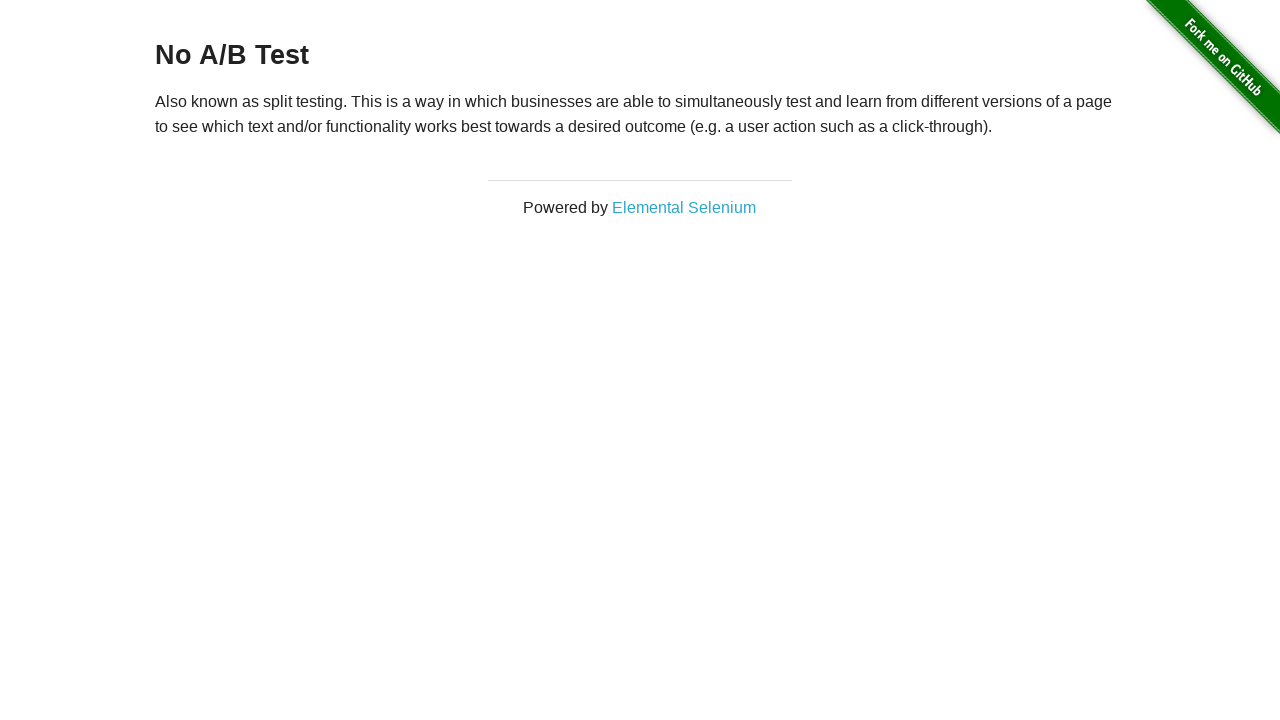

Verified page now displays 'No A/B Test' after opting out
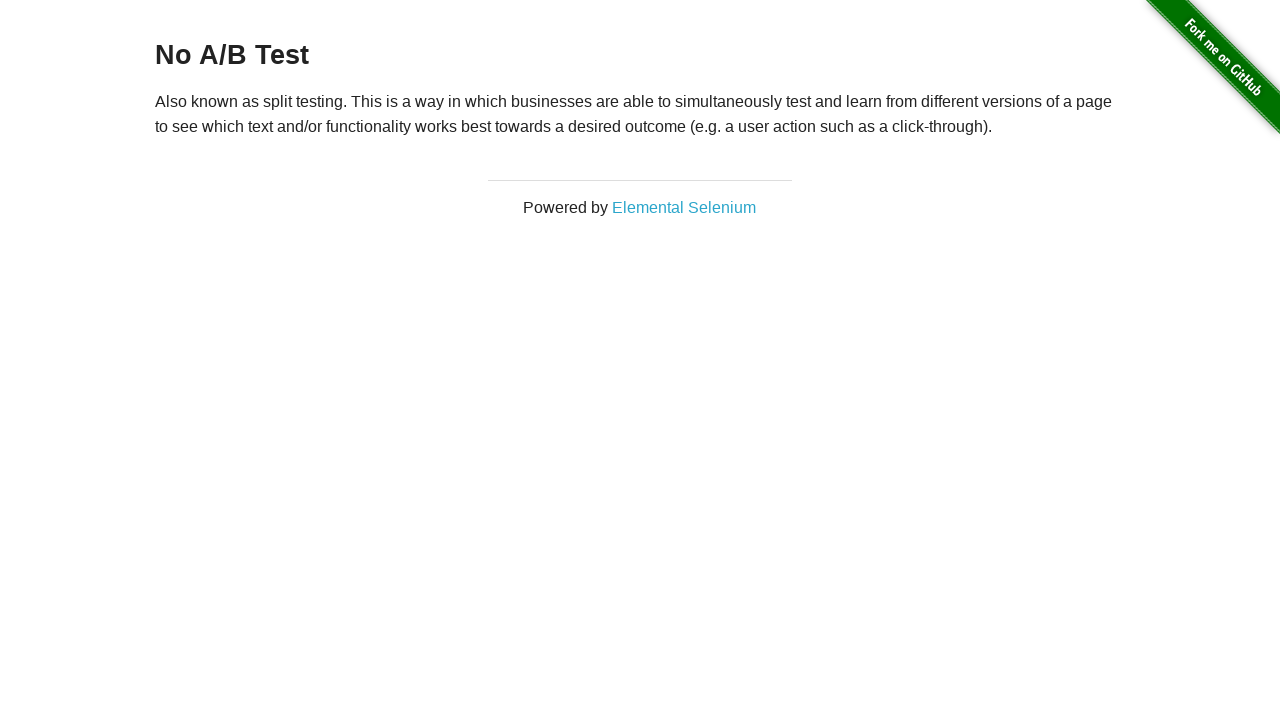

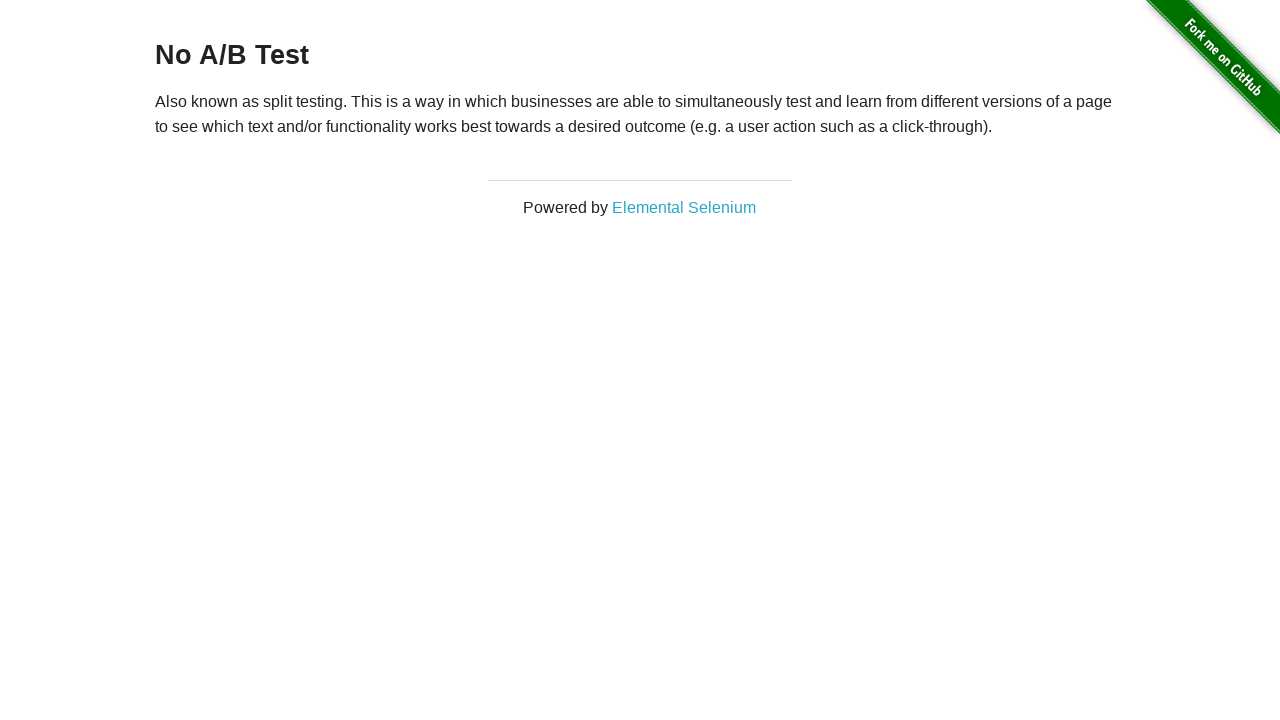